Tests that uncompleting a todo while viewing "Completed" filter removes it from view

Starting URL: https://todomvc.com/examples/typescript-angular/#/

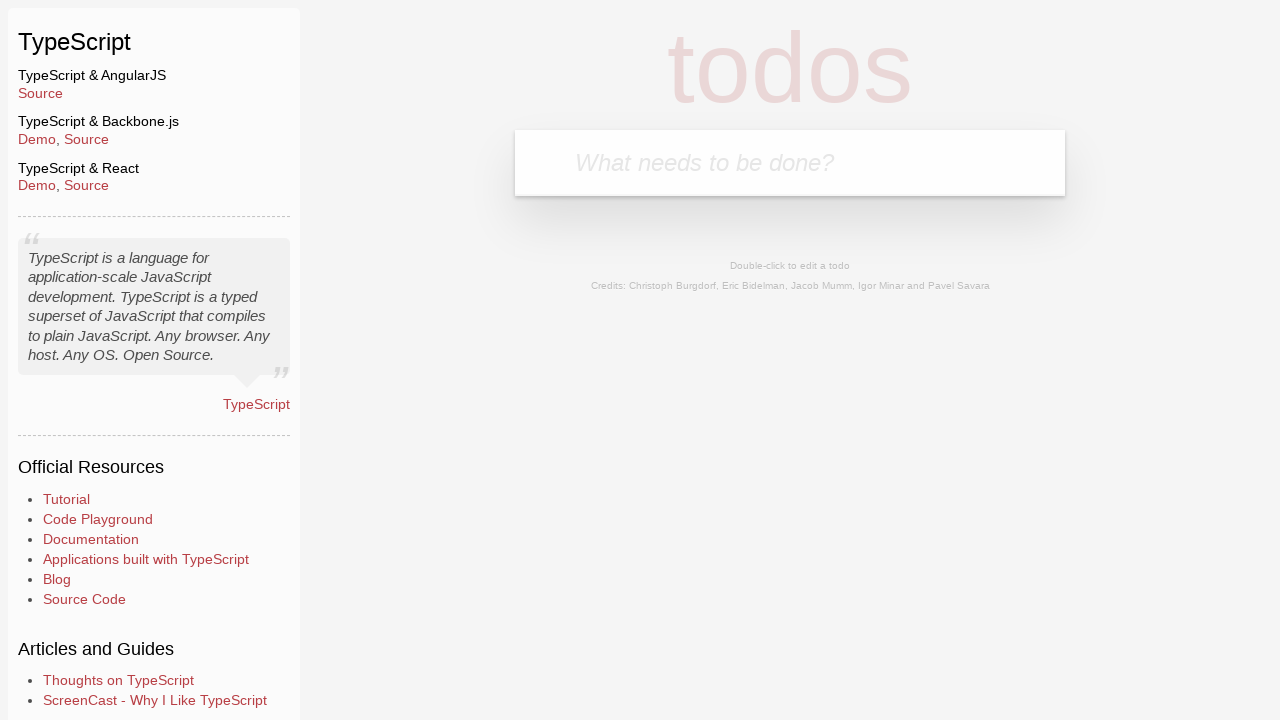

Filled new todo input field with 'Example1' on .new-todo
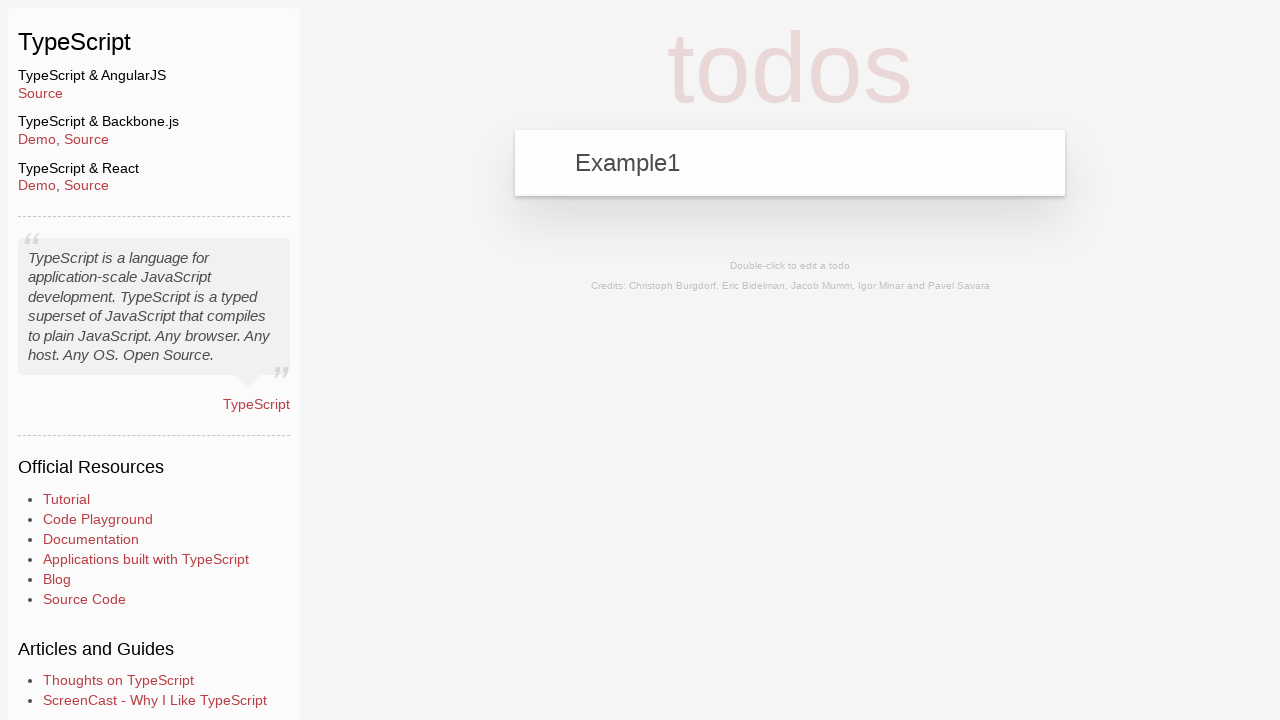

Pressed Enter to add todo 'Example1' on .new-todo
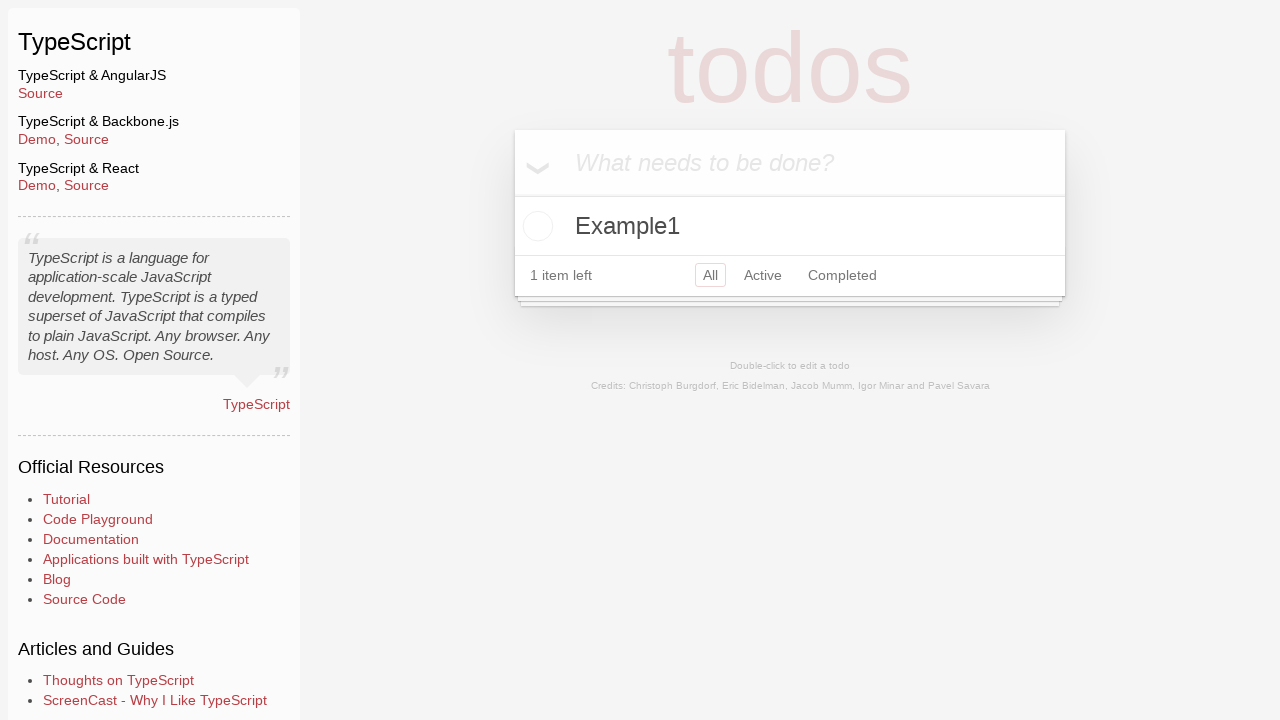

Clicked toggle to mark 'Example1' as completed at (535, 226) on li:has-text('Example1') .toggle
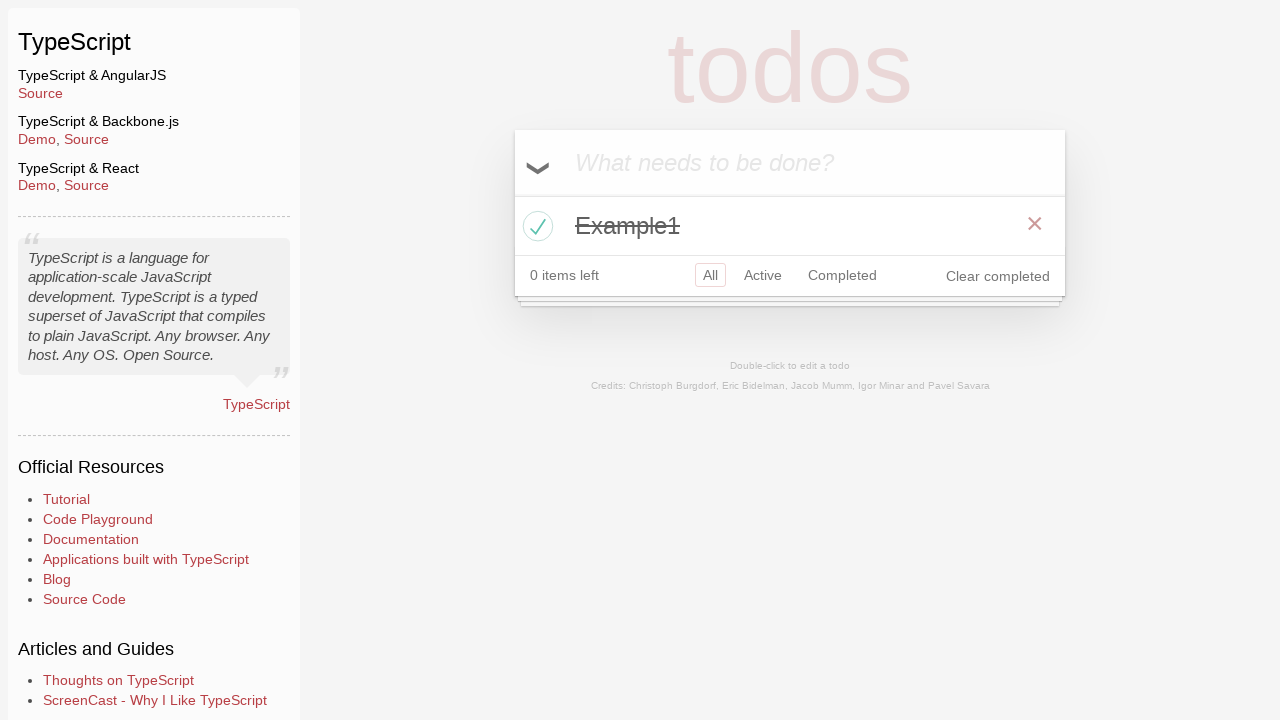

Clicked 'Completed' filter button at (842, 275) on a[href='#/completed']
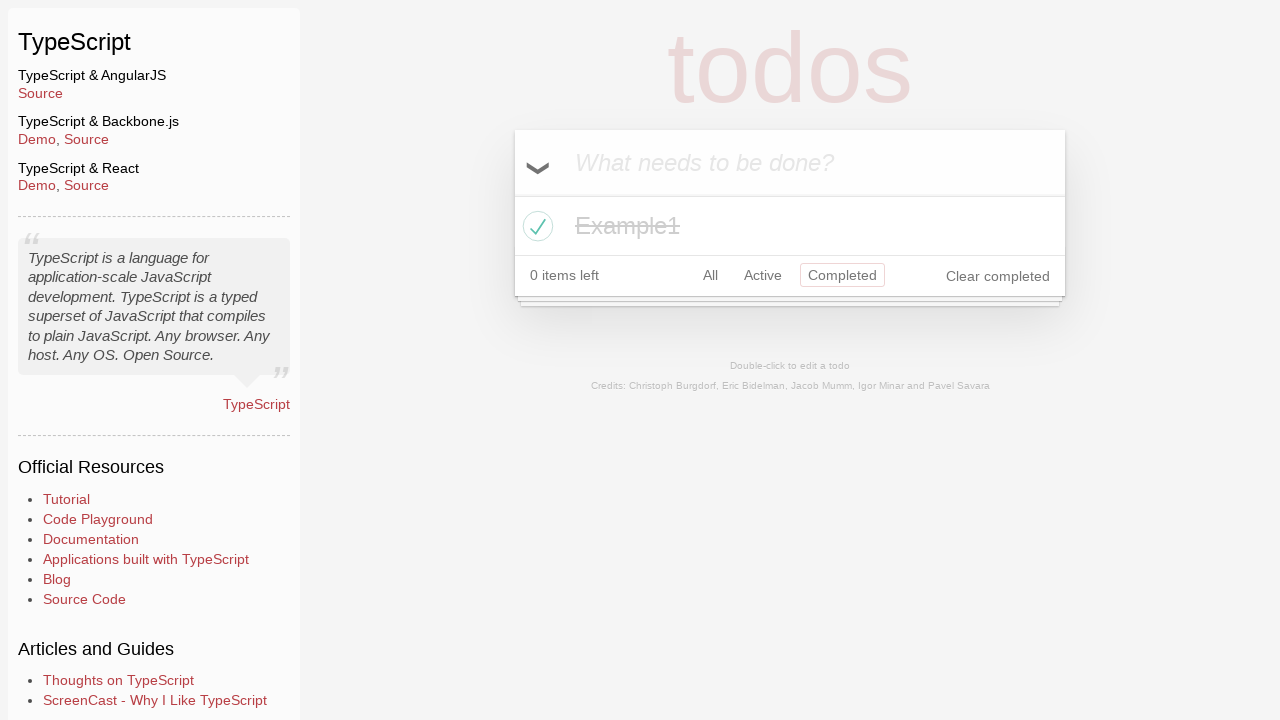

Clicked toggle to uncomplete 'Example1' todo at (535, 226) on li:has-text('Example1') .toggle
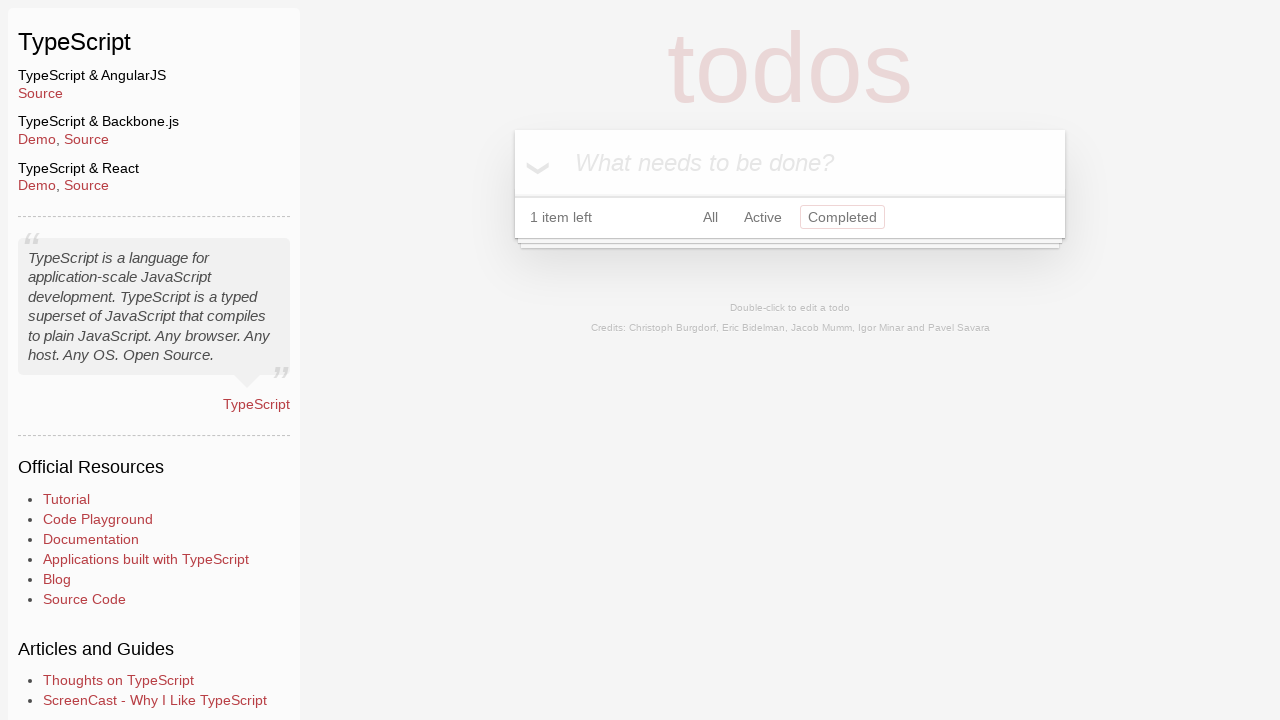

Waited for todo to be removed from completed view
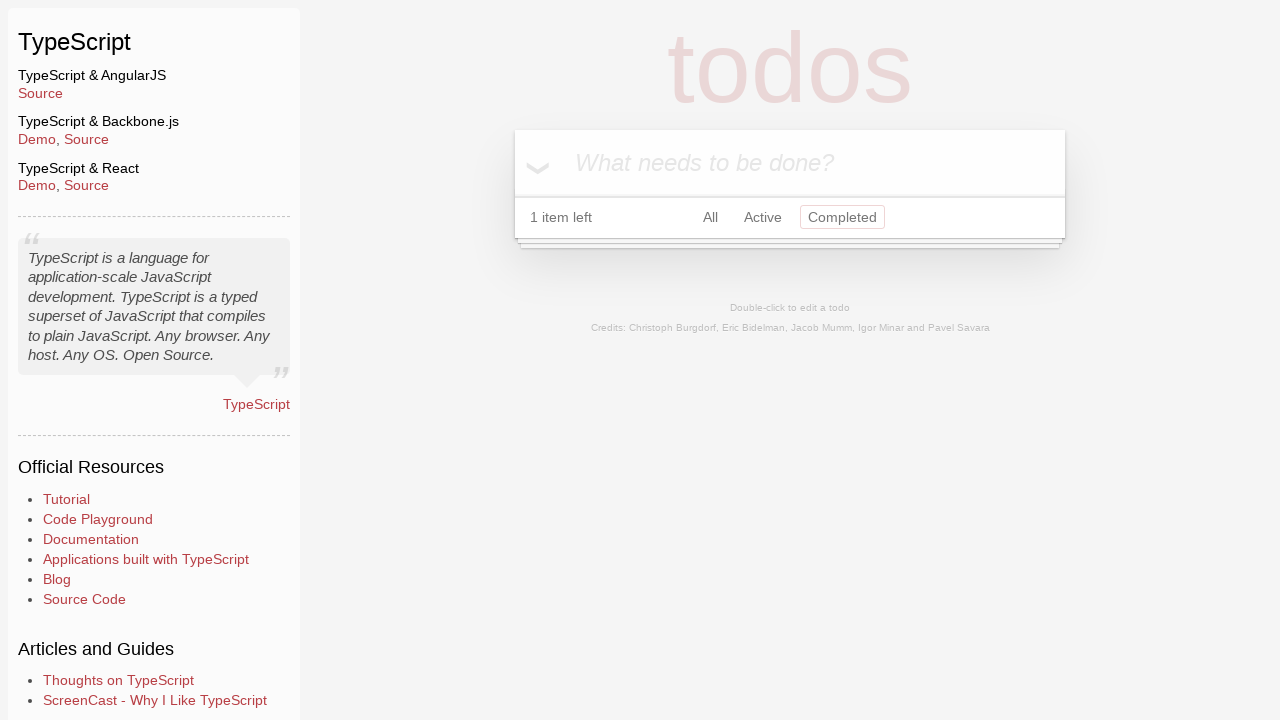

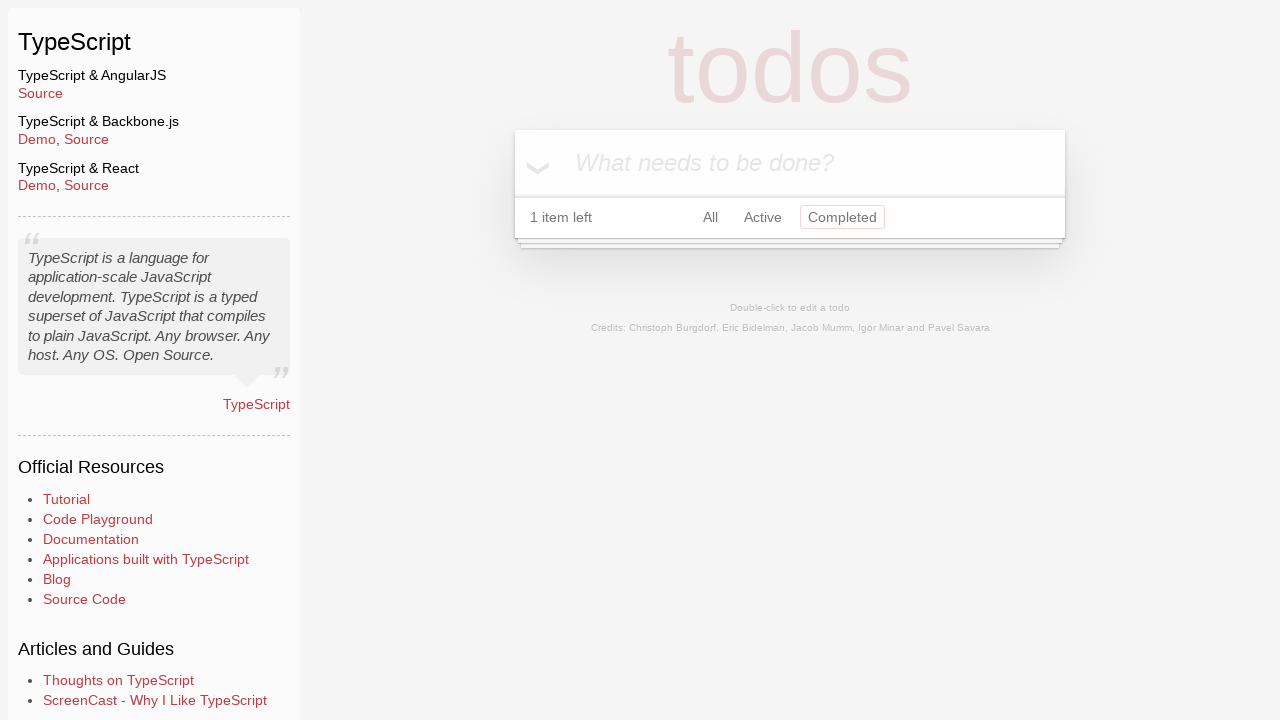